Demonstrates multi-tab and multi-window browser handling by opening three different websites in separate tabs and windows - an HR demo site, YouTube, and OpenCart demo.

Starting URL: https://opensource-demo.orangehrmlive.com/web/index.php/auth/login

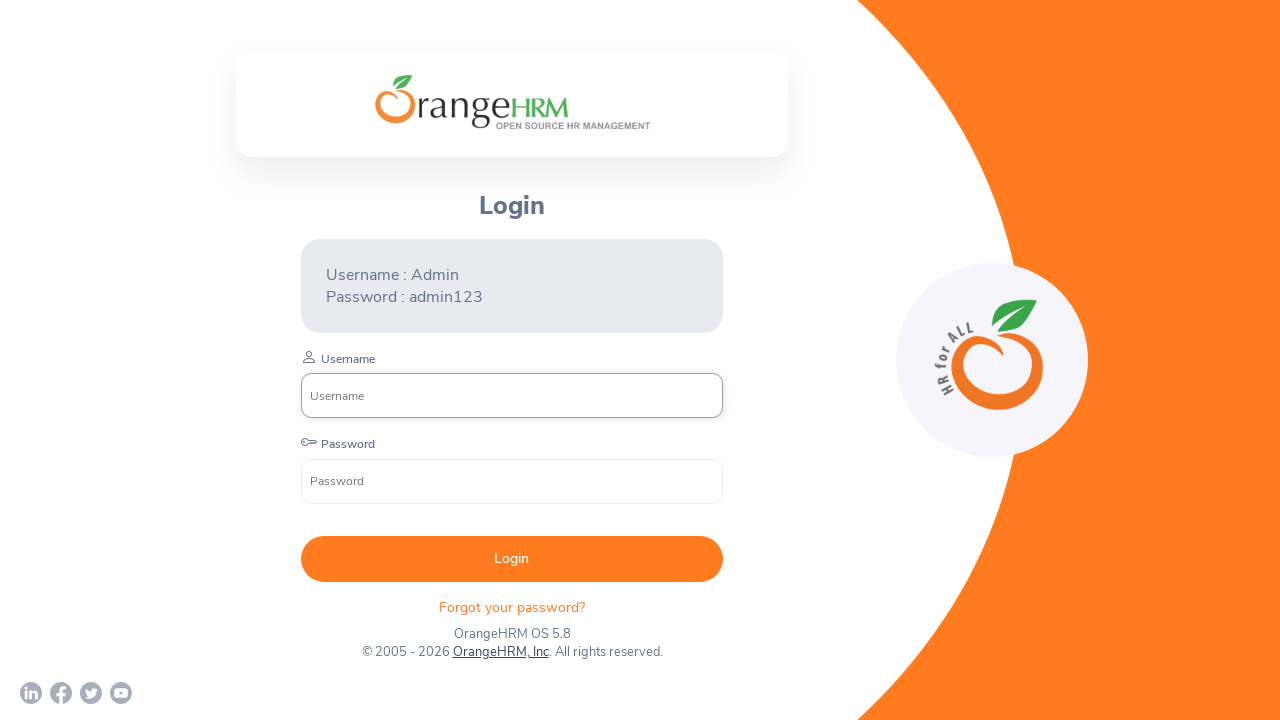

OrangeHRM login page loaded and DOM content ready
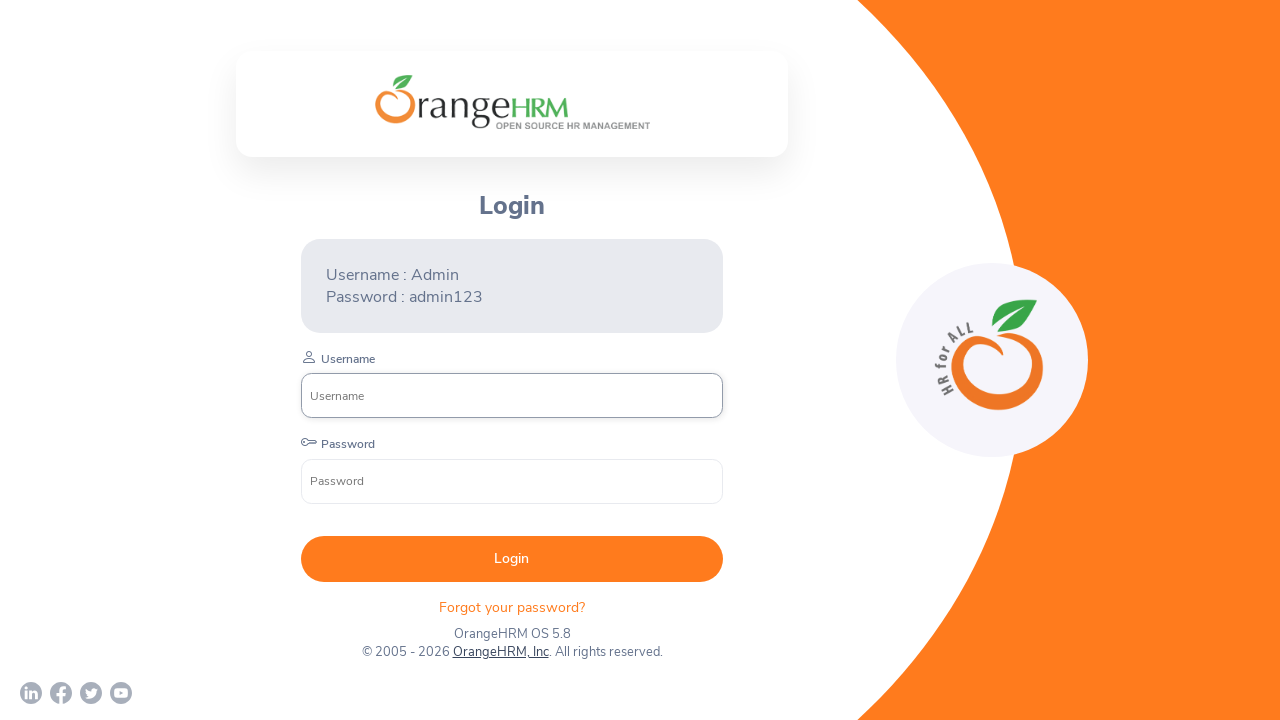

Opened new tab for YouTube
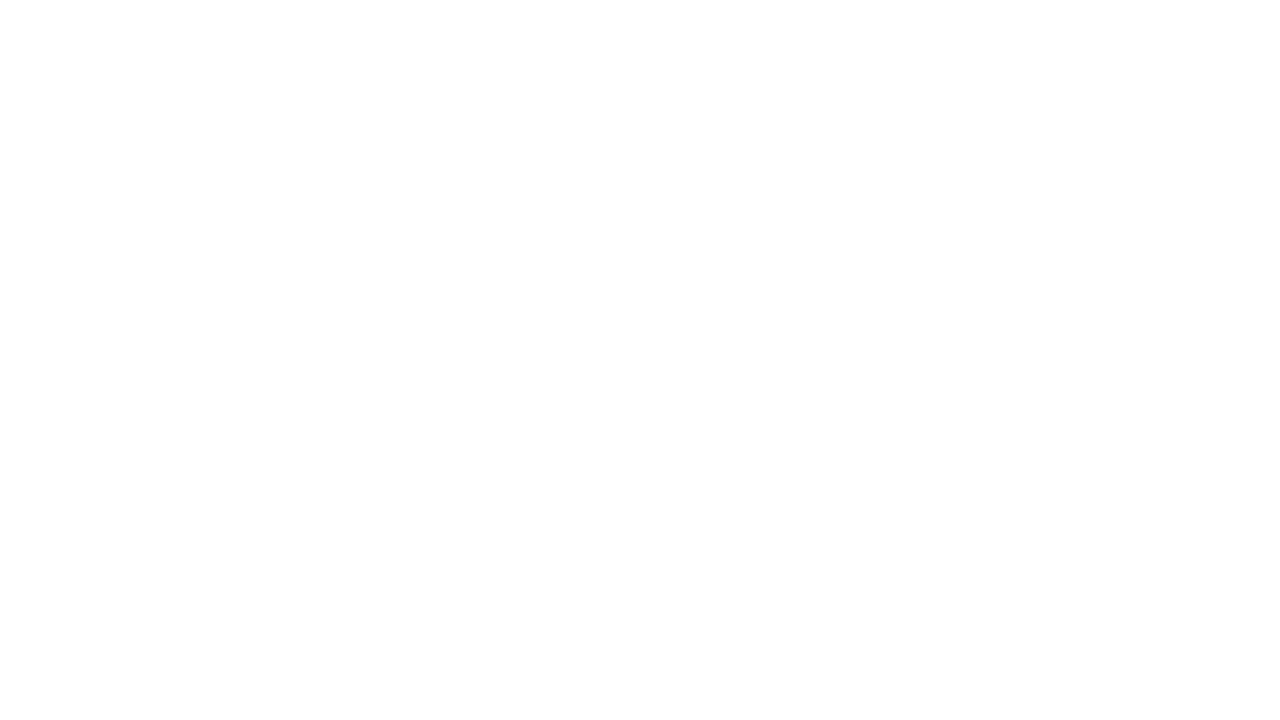

Navigated to YouTube in new tab
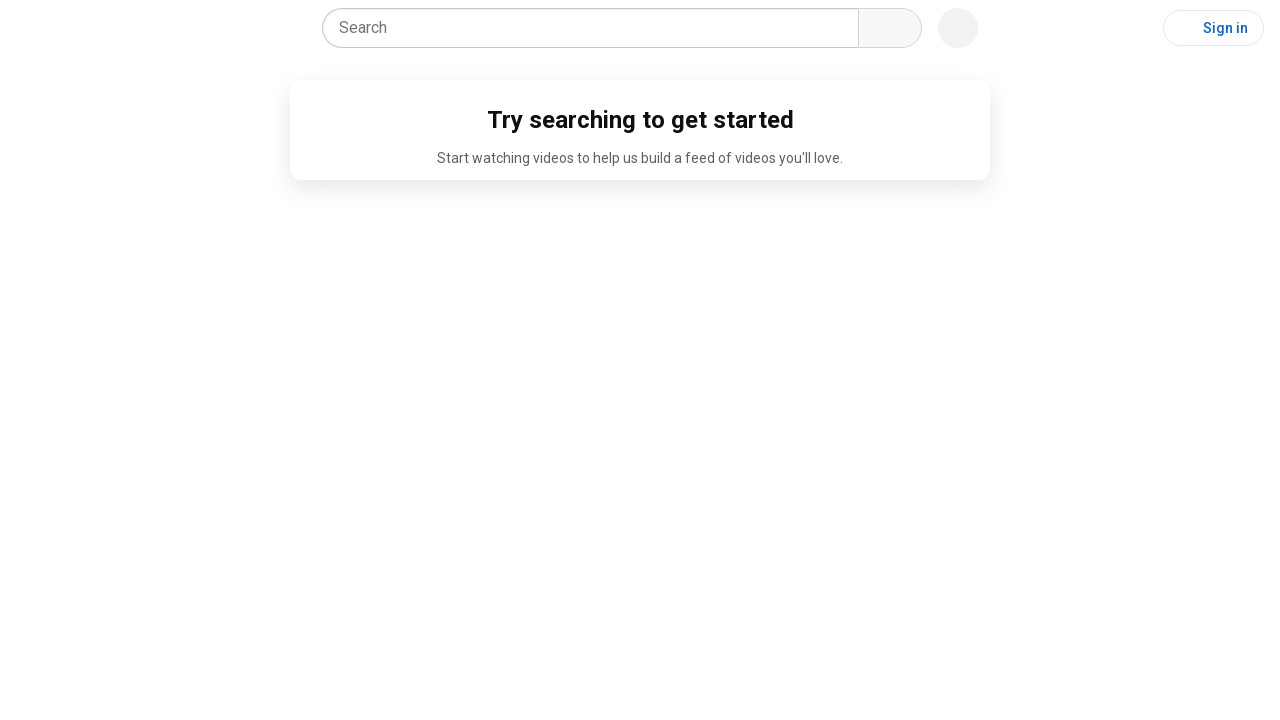

YouTube page loaded and DOM content ready
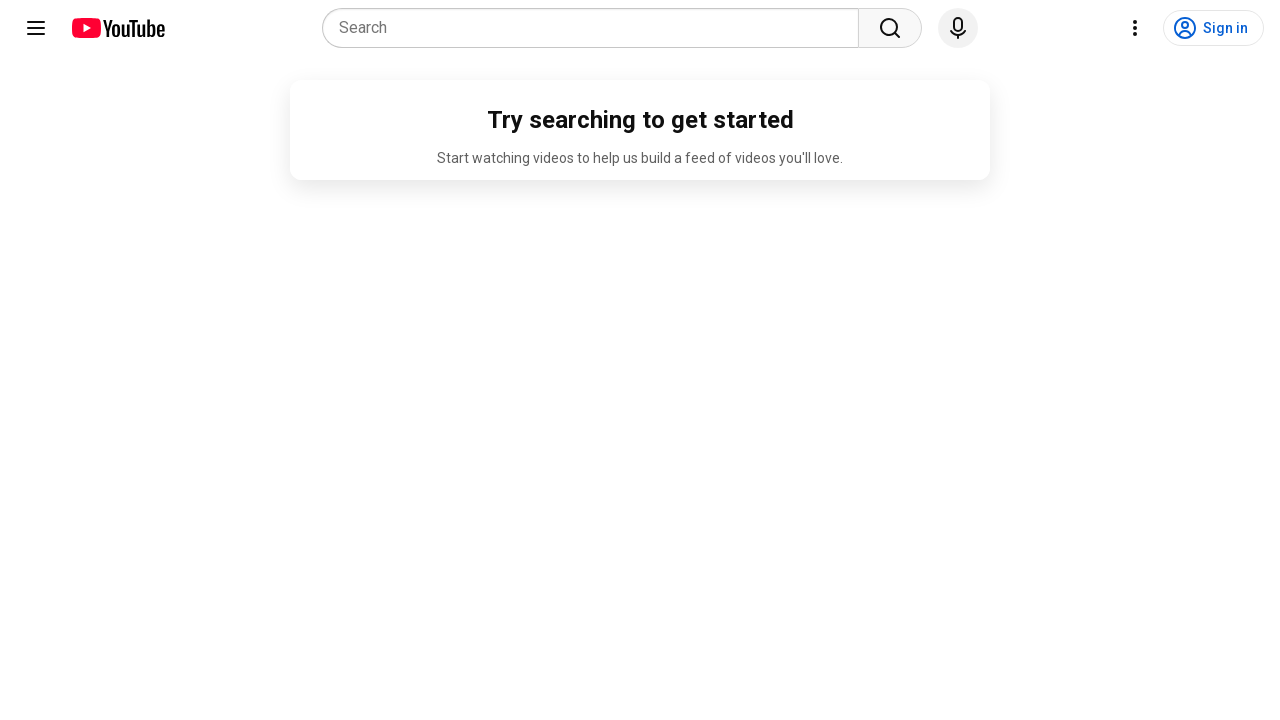

Opened new window for OpenCart demo
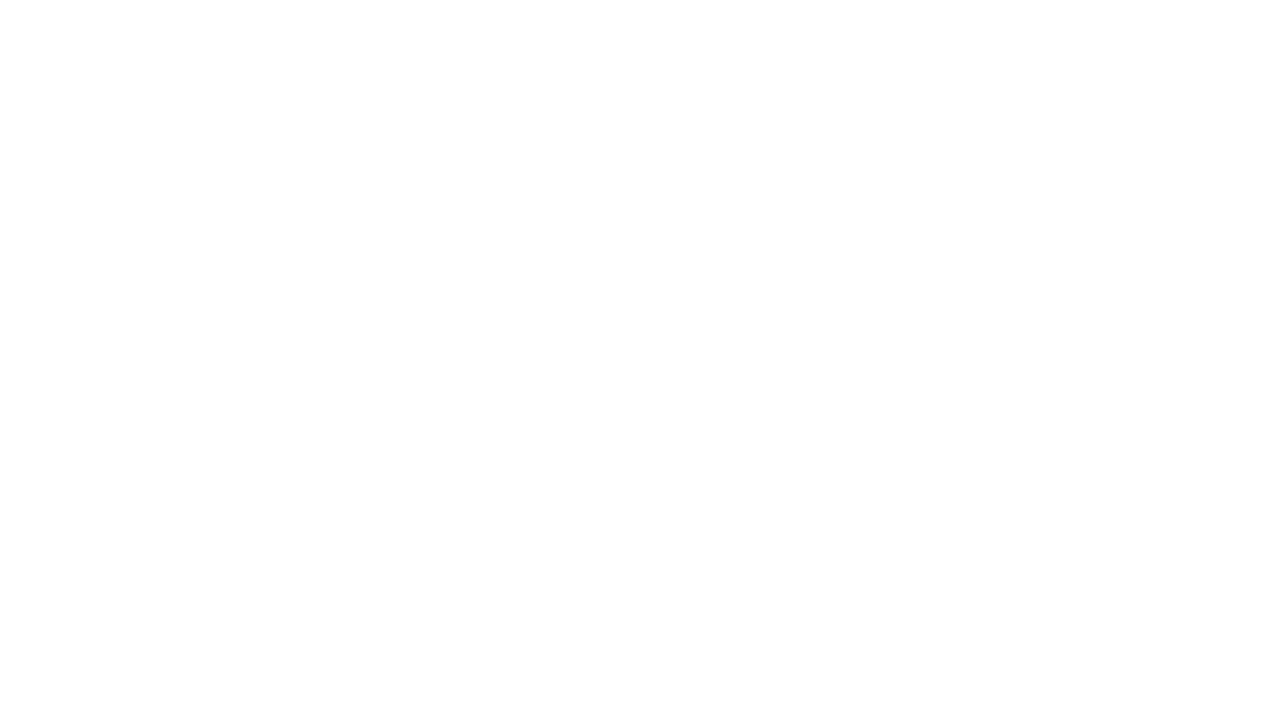

Navigated to OpenCart demo site in new window
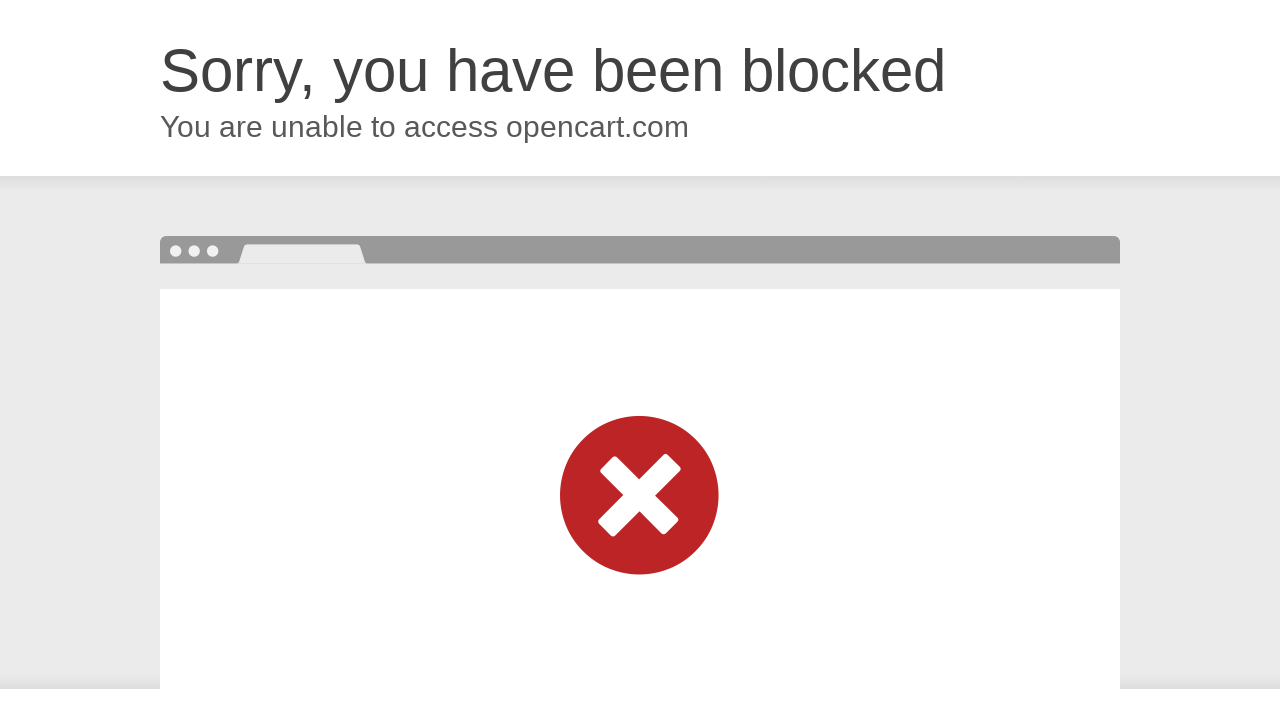

OpenCart demo page loaded and DOM content ready
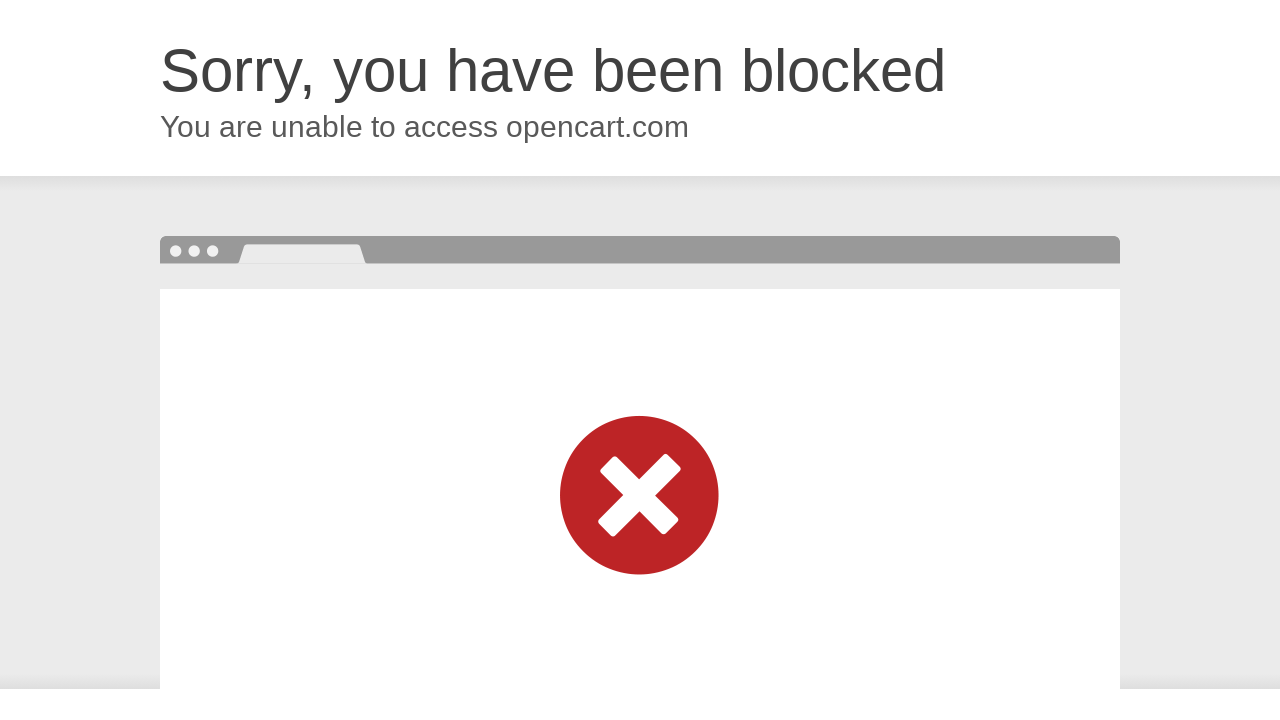

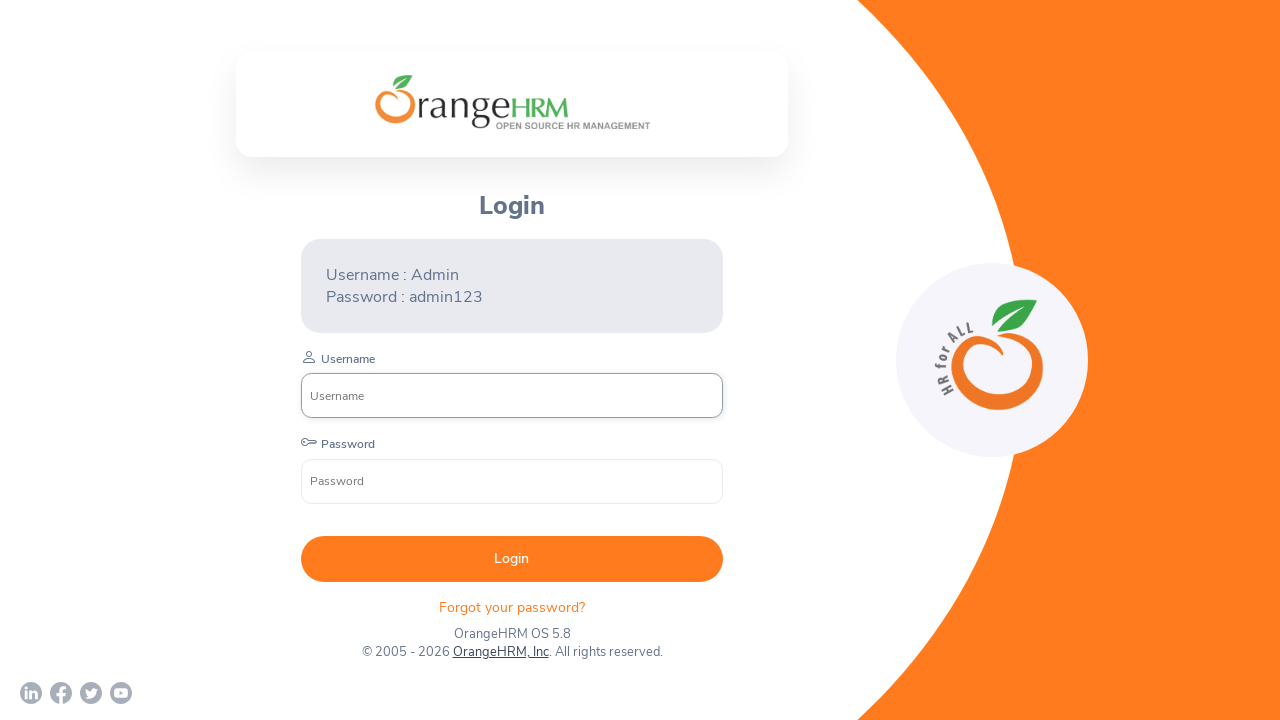